Tests web tables registration form by adding a new record with first name, last name, email, age, salary, and department fields.

Starting URL: https://demoqa.com

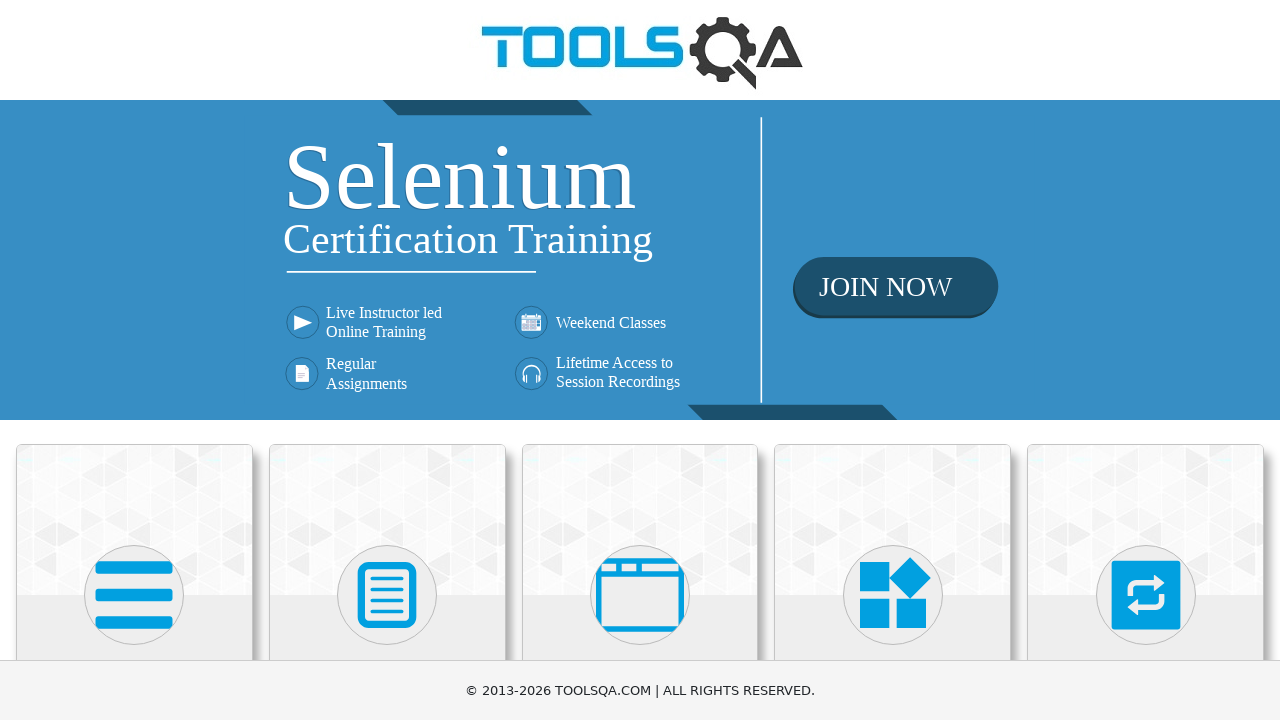

Clicked on Elements card at (134, 360) on text=Elements
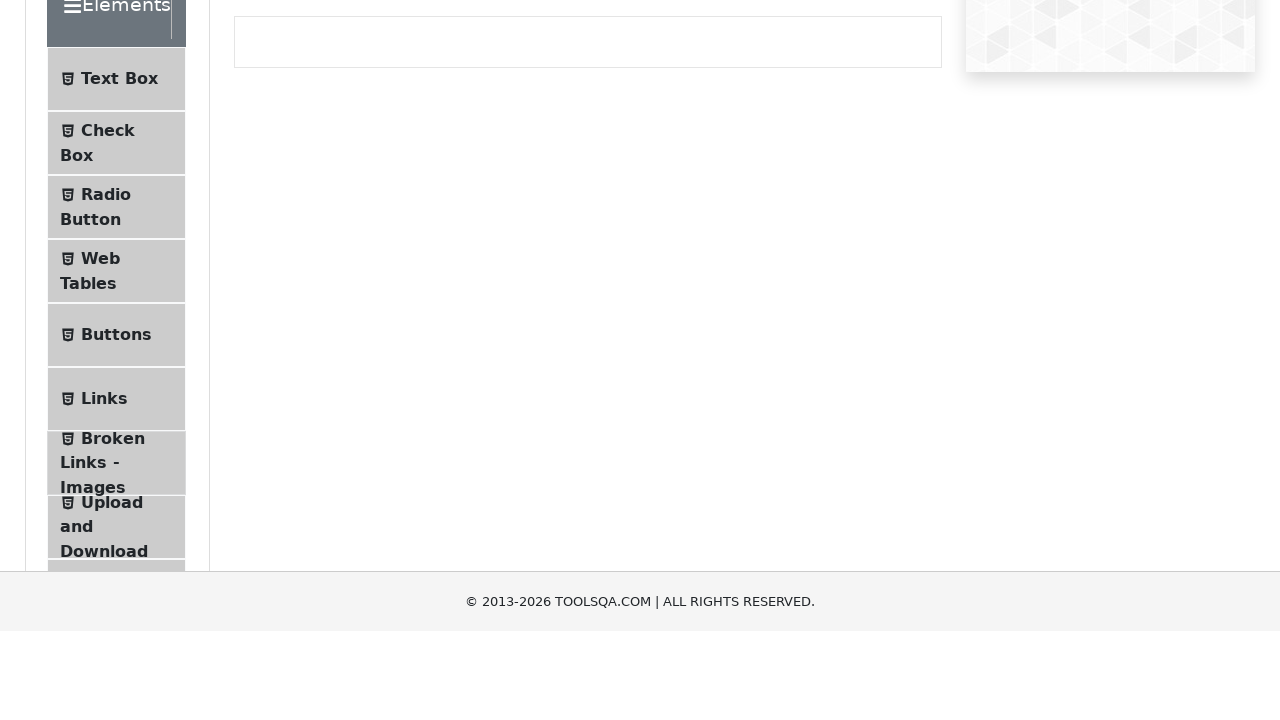

Clicked on Web Tables menu item at (100, 440) on text=Web Tables
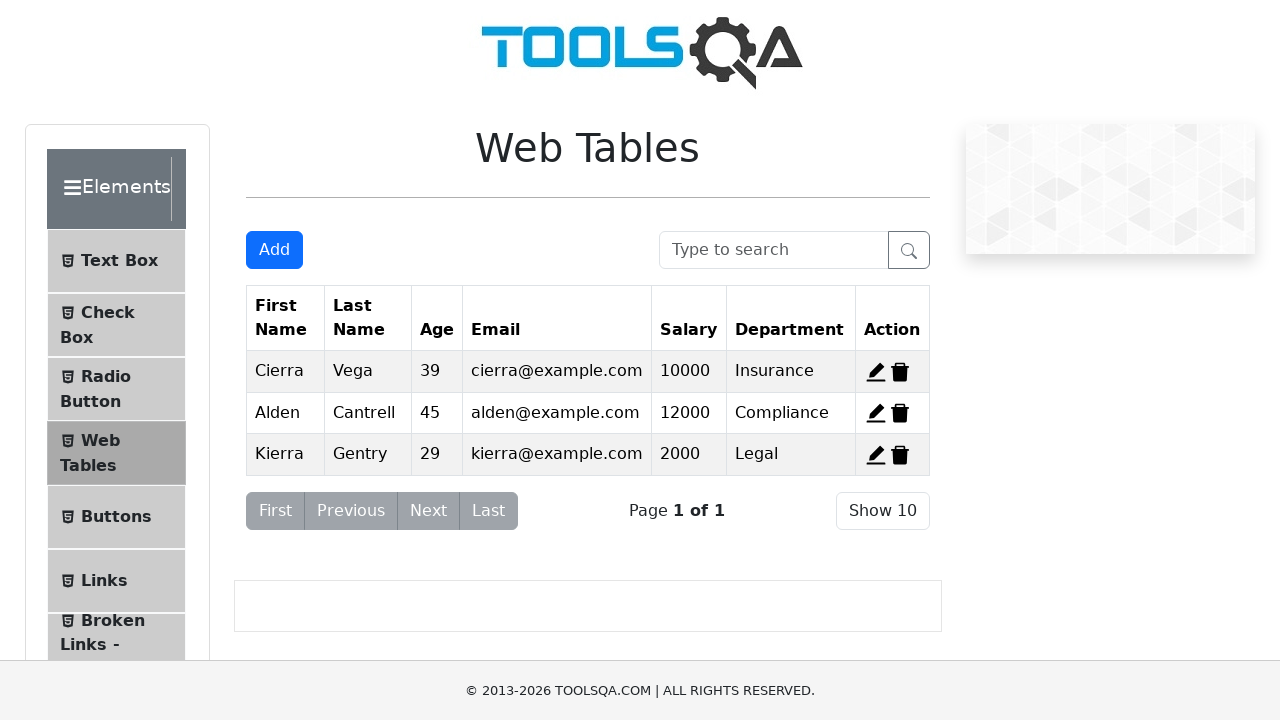

Clicked Add button to open registration form at (274, 250) on #addNewRecordButton
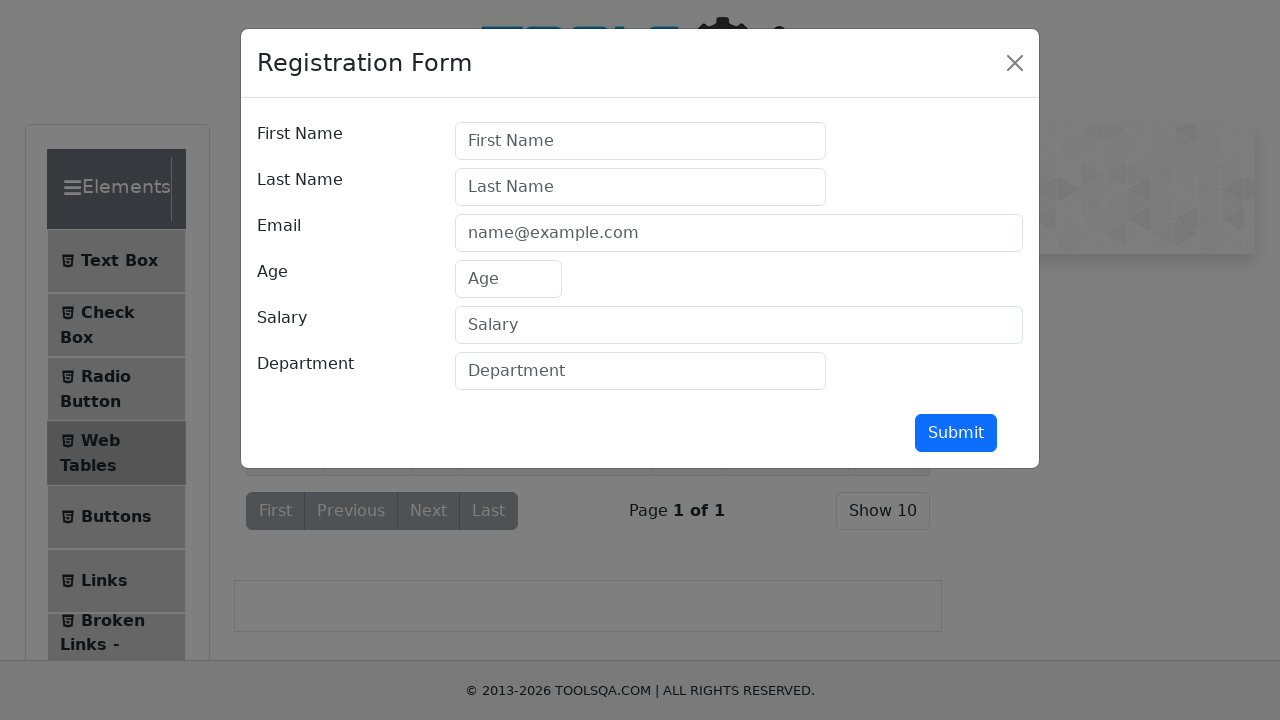

Filled first name field with 'Michael' on #firstName
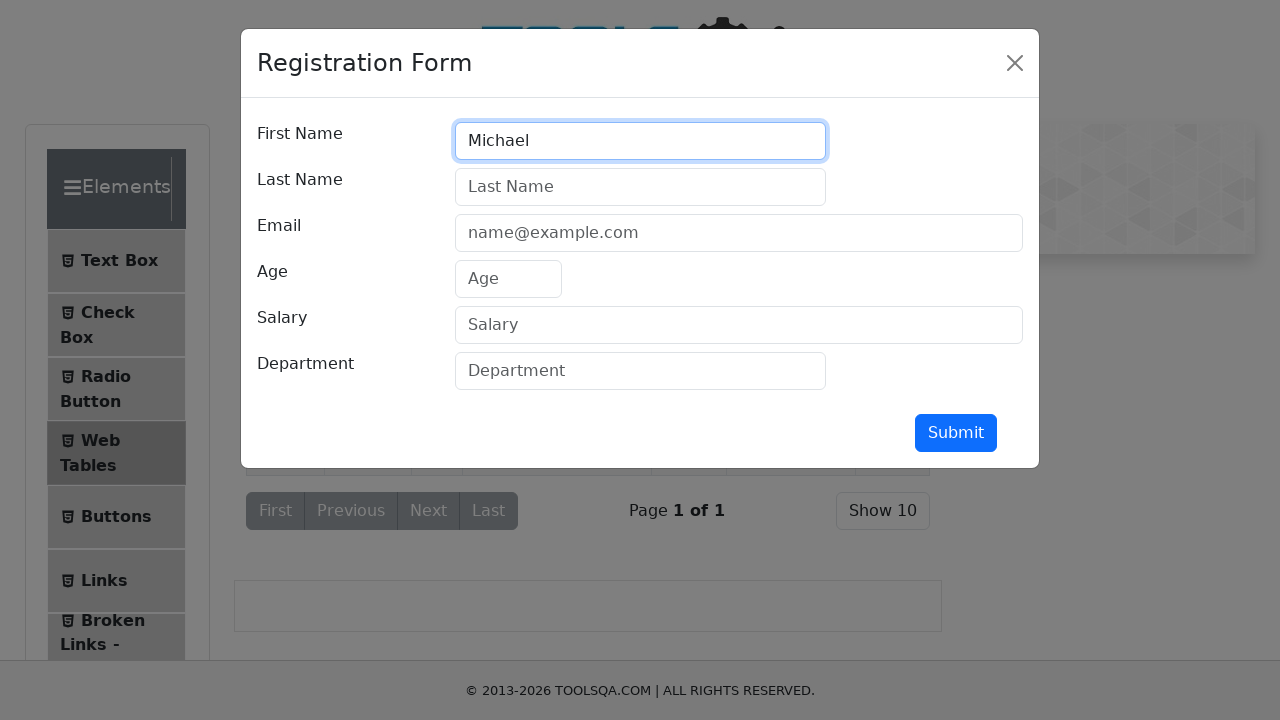

Filled last name field with 'Thompson' on #lastName
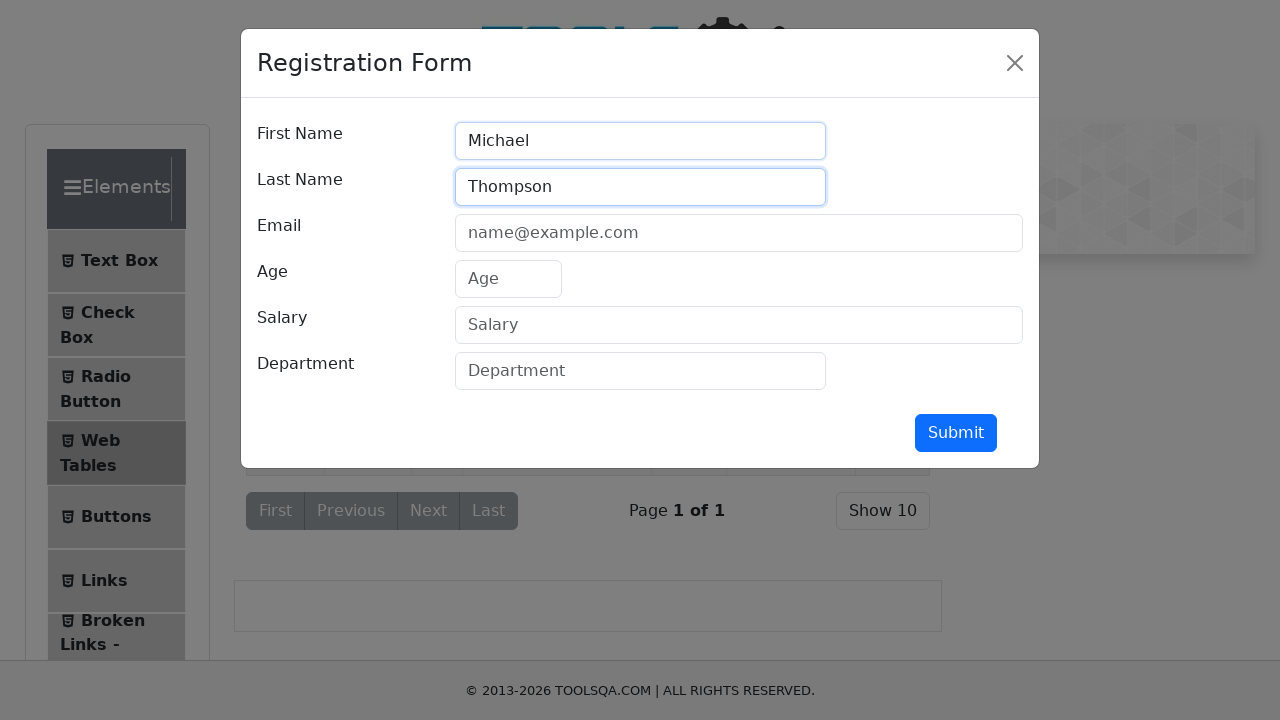

Filled email field with 'michael.thompson@company.com' on #userEmail
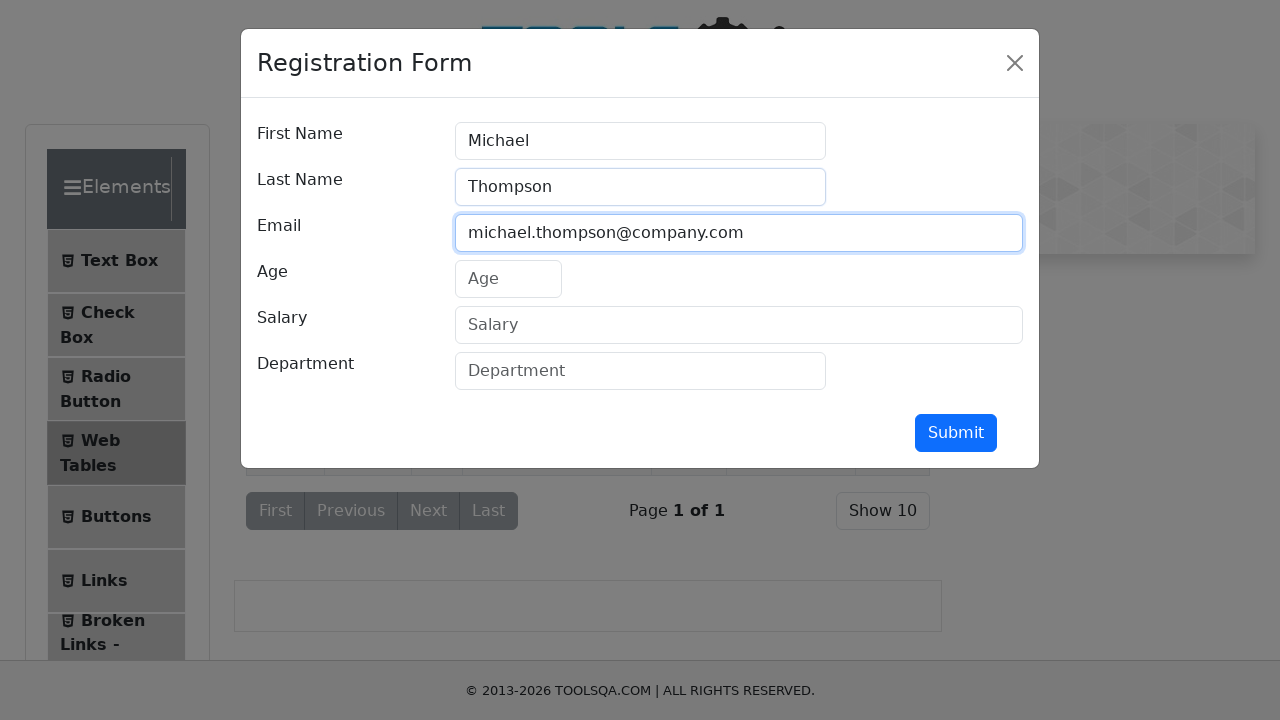

Filled age field with '32' on #age
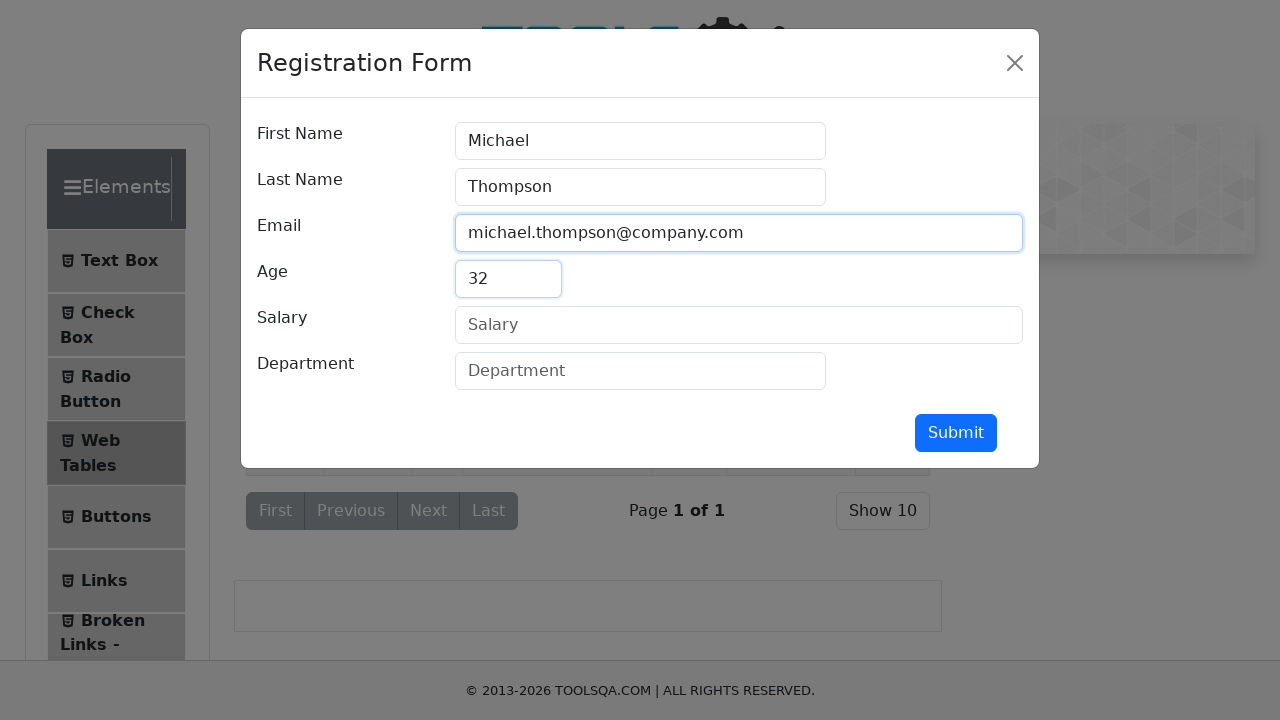

Filled salary field with '75000' on #salary
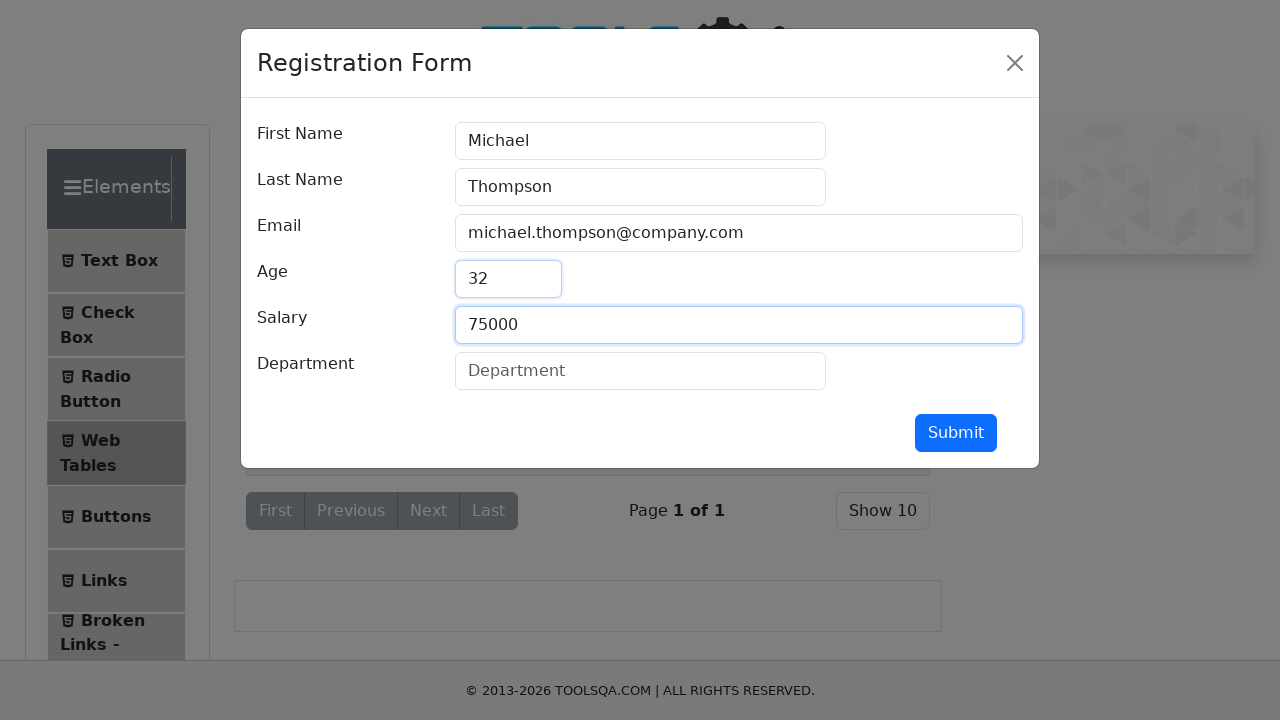

Filled department field with 'Engineering' on #department
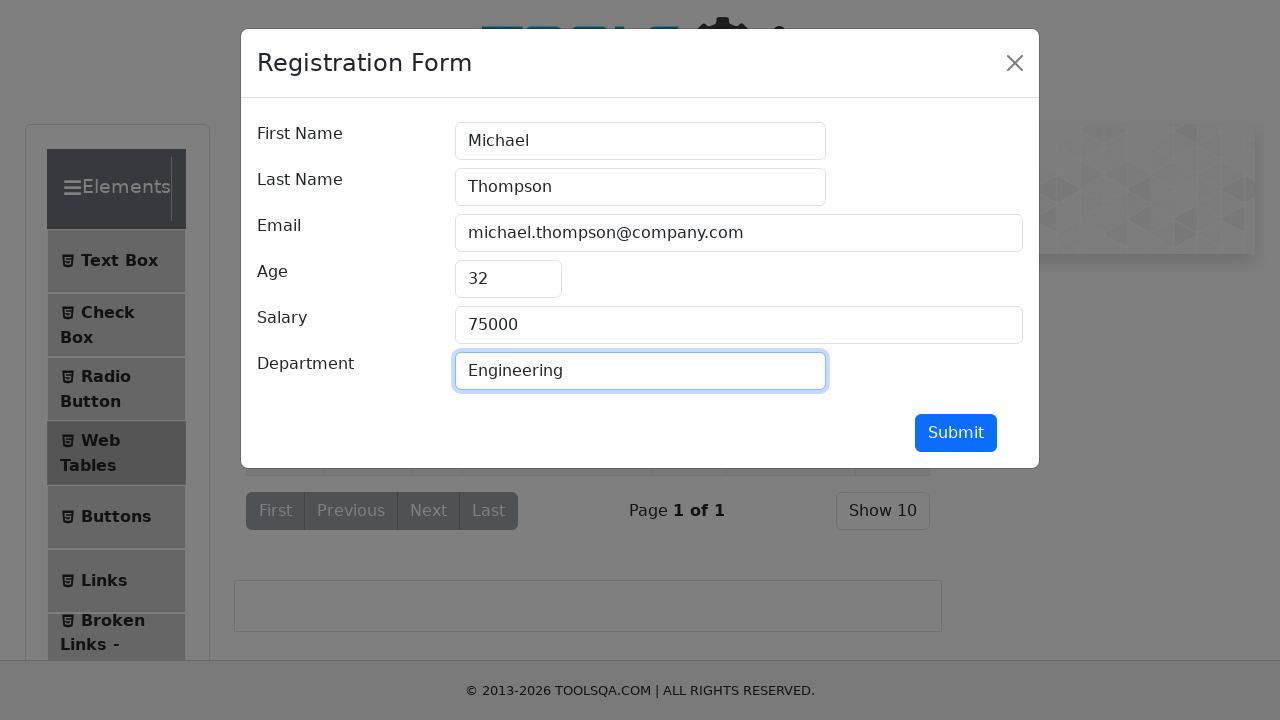

Clicked submit button to register new record at (956, 433) on #submit
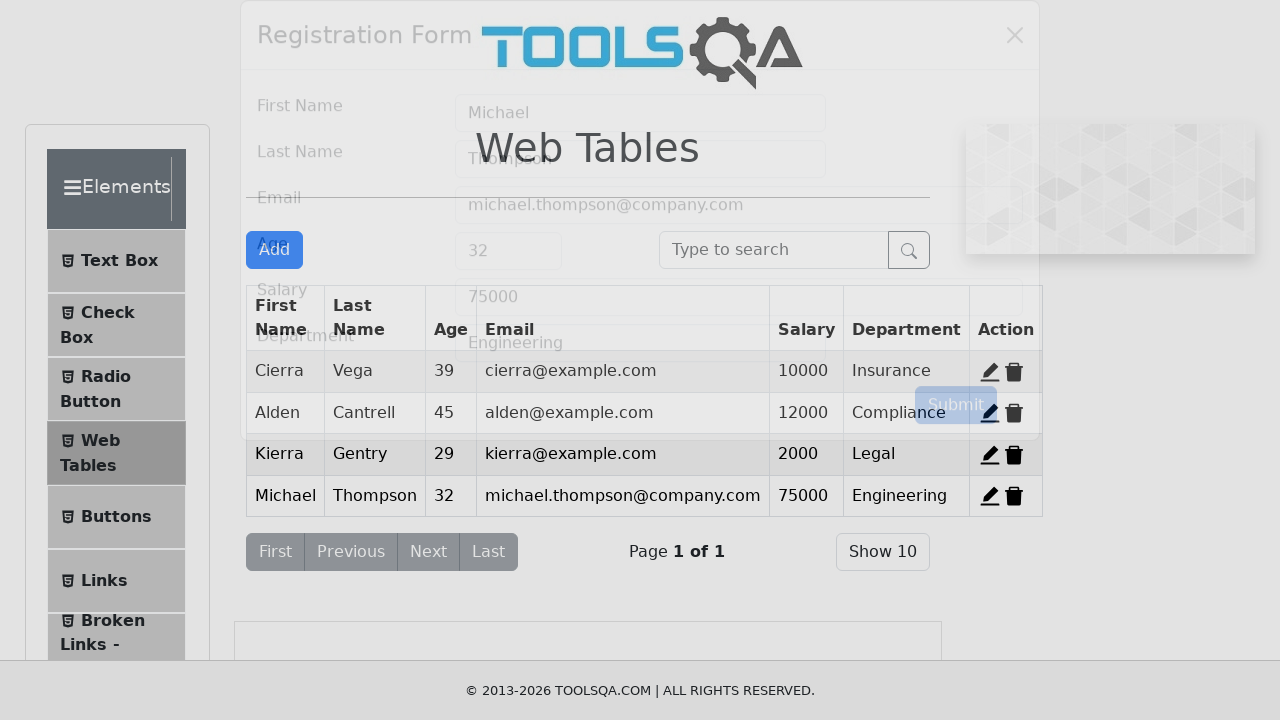

Verified new record with name 'Michael' was added to the web table
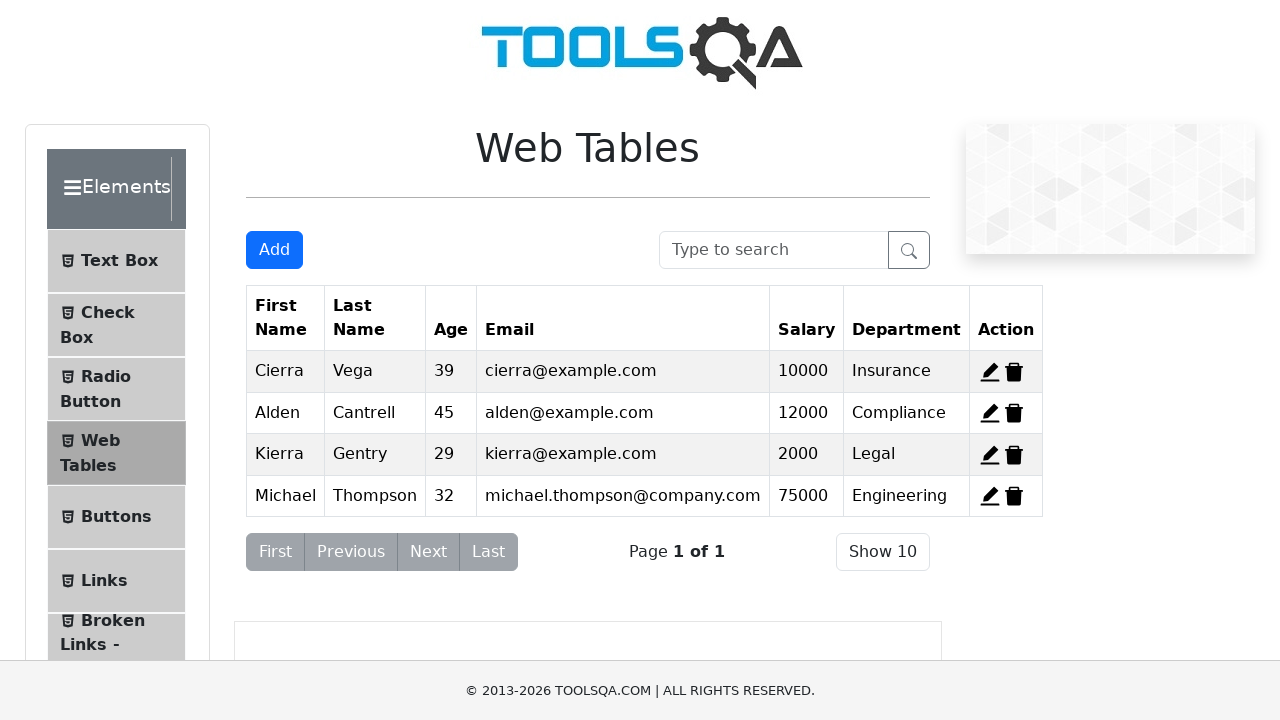

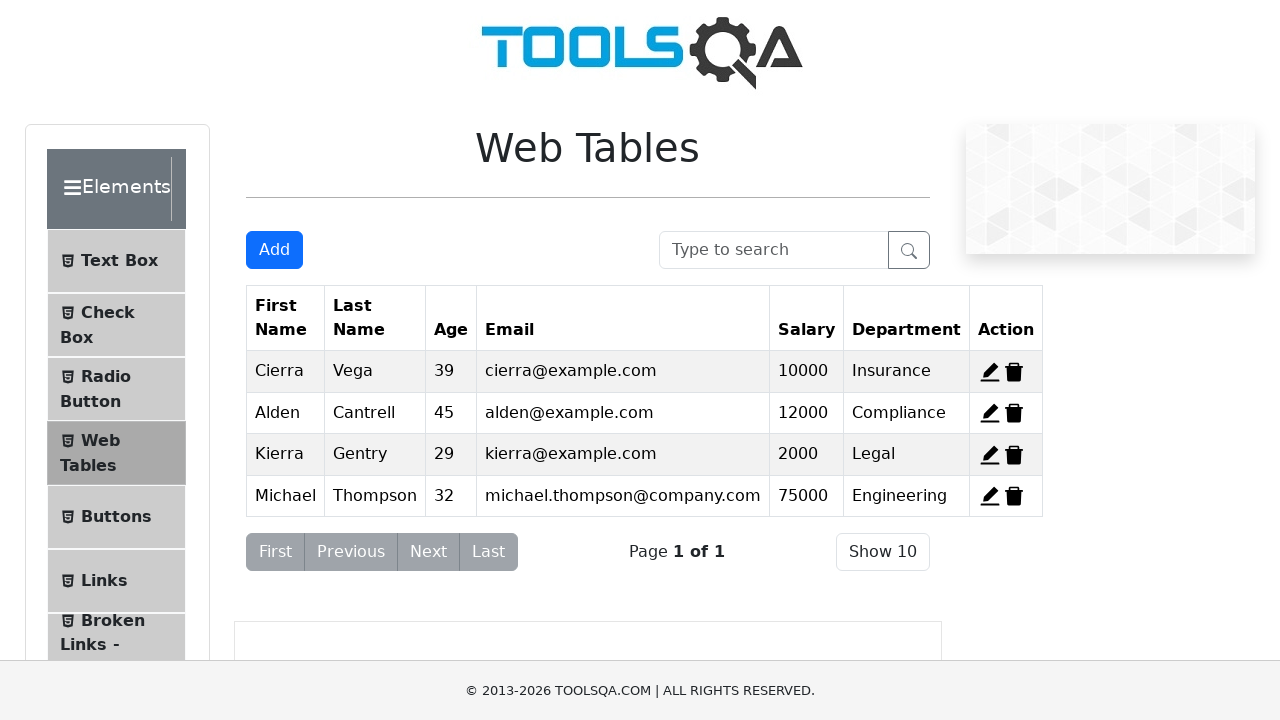